Tests basic browser window manipulation by maximizing the window, minimizing it, and retrieving window size and position information on Flipkart's homepage.

Starting URL: https://www.flipkart.com/

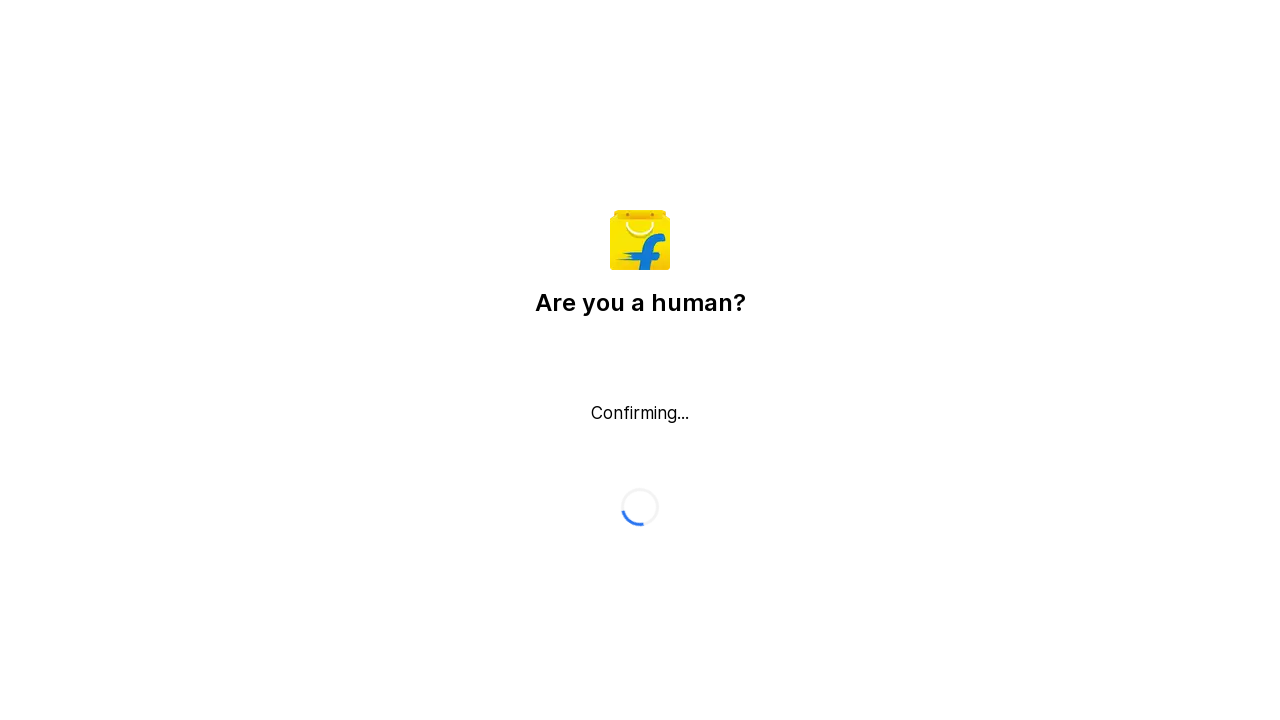

Set viewport size to 1920x1080 (maximized)
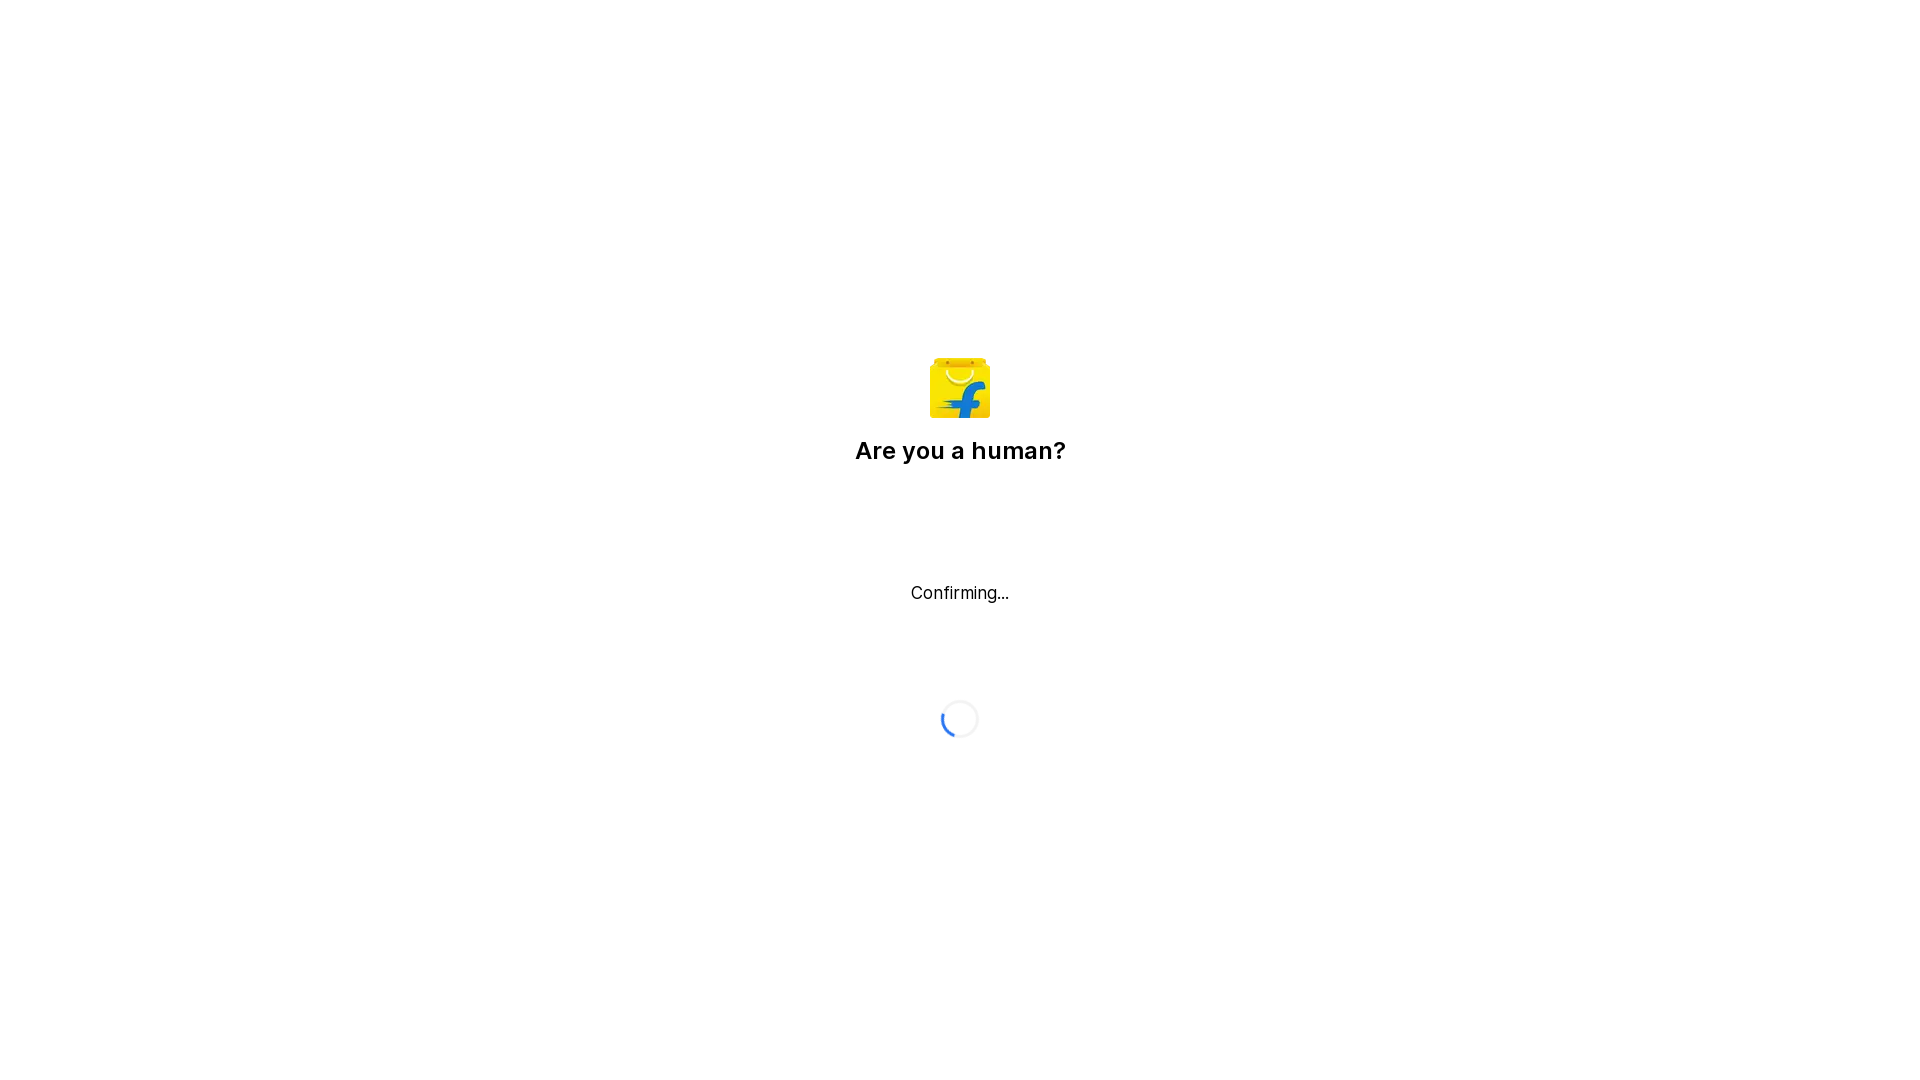

Page loaded - domcontentloaded state reached
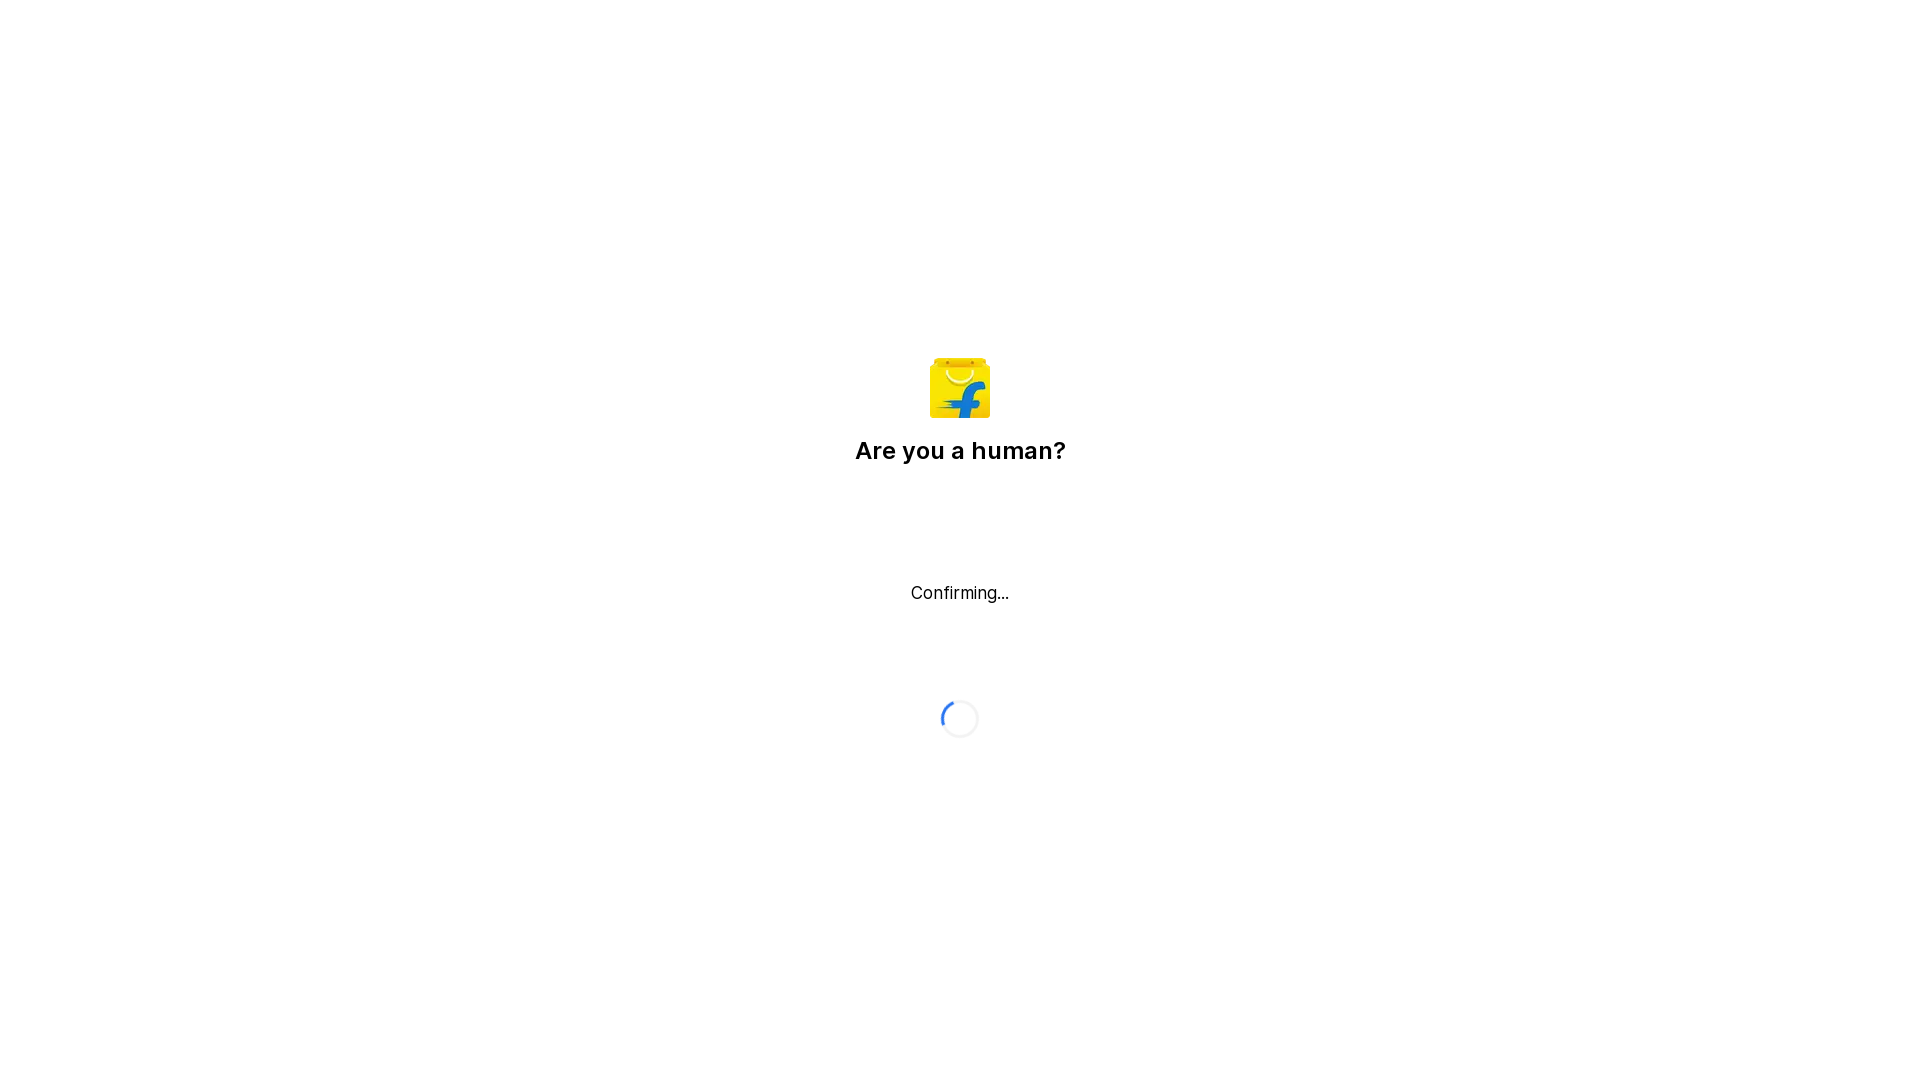

Retrieved viewport size: {'width': 1920, 'height': 1080}
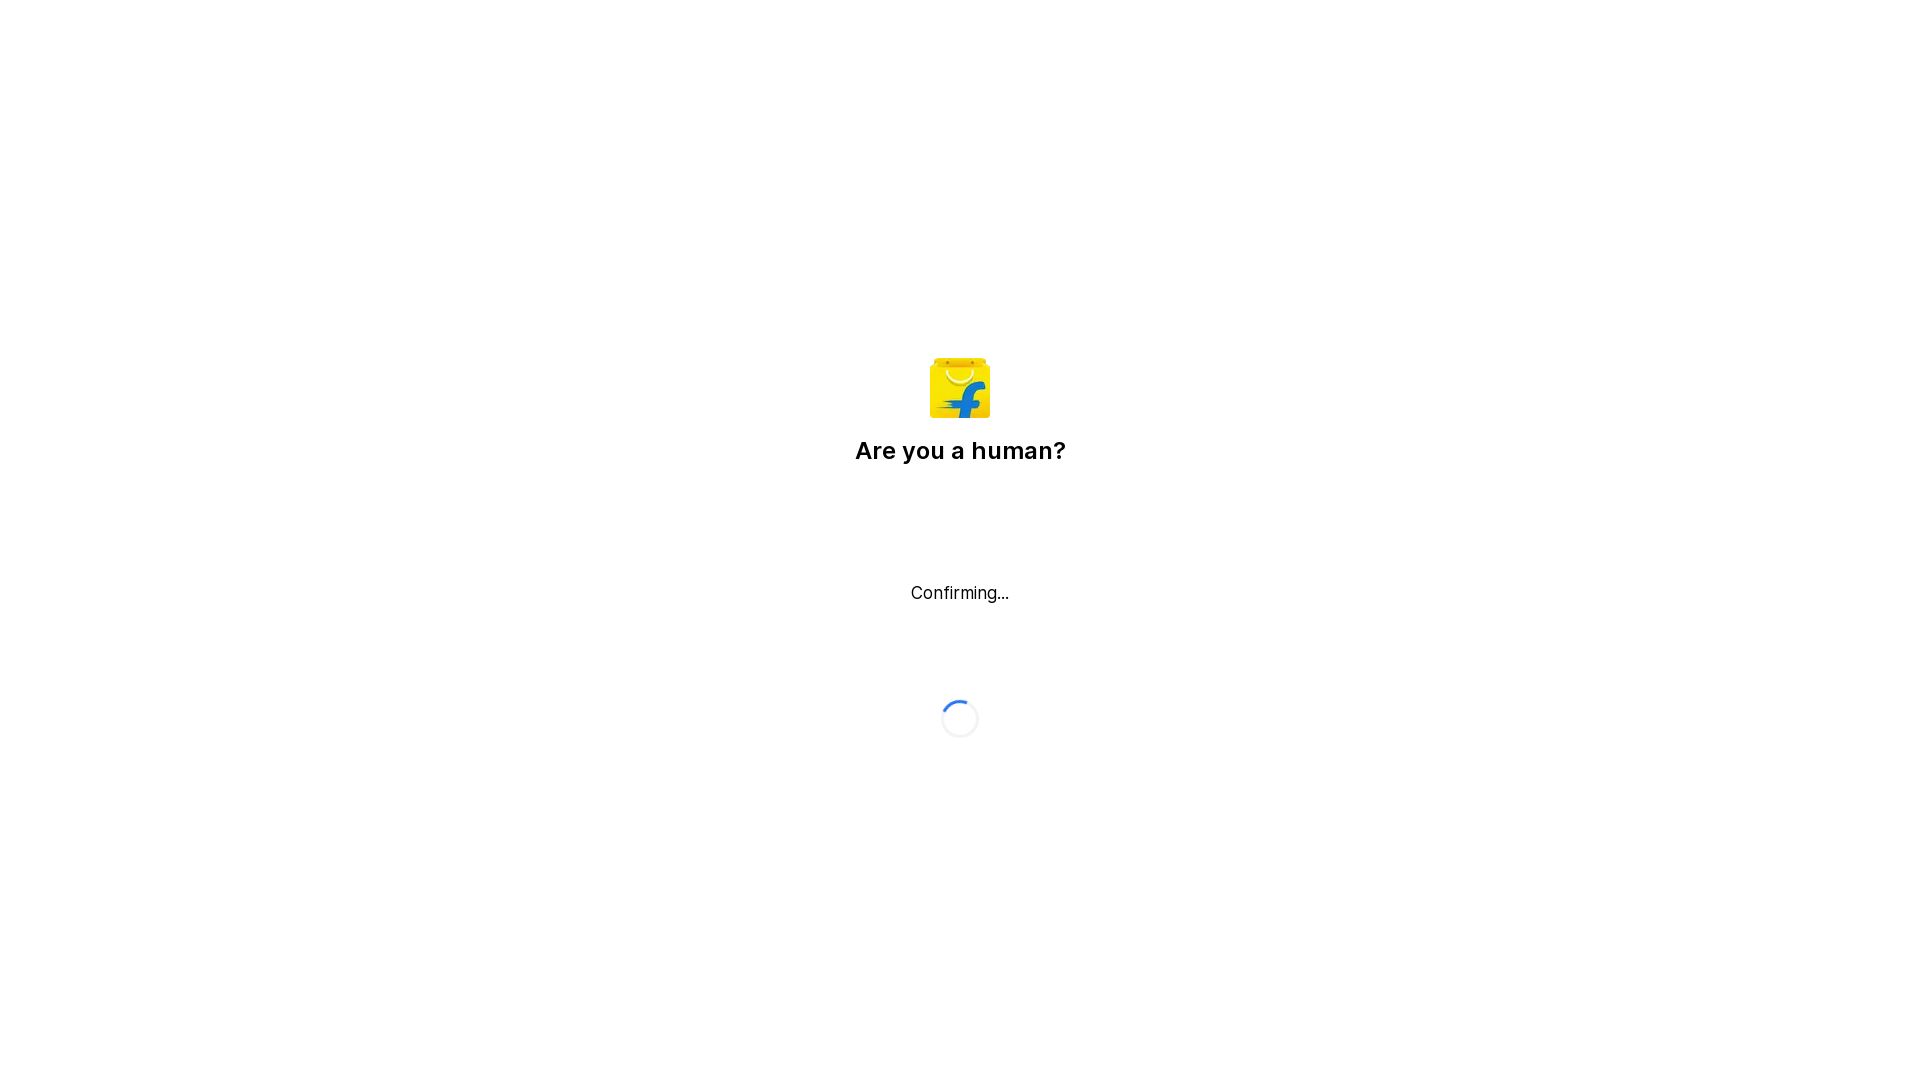

Set viewport size to 800x600 (simulated minimize)
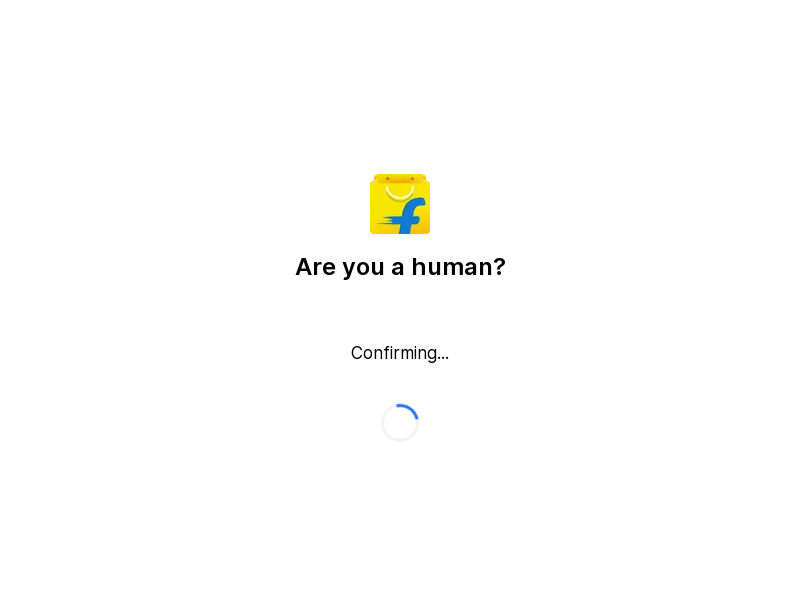

Waited 1000ms to observe viewport change
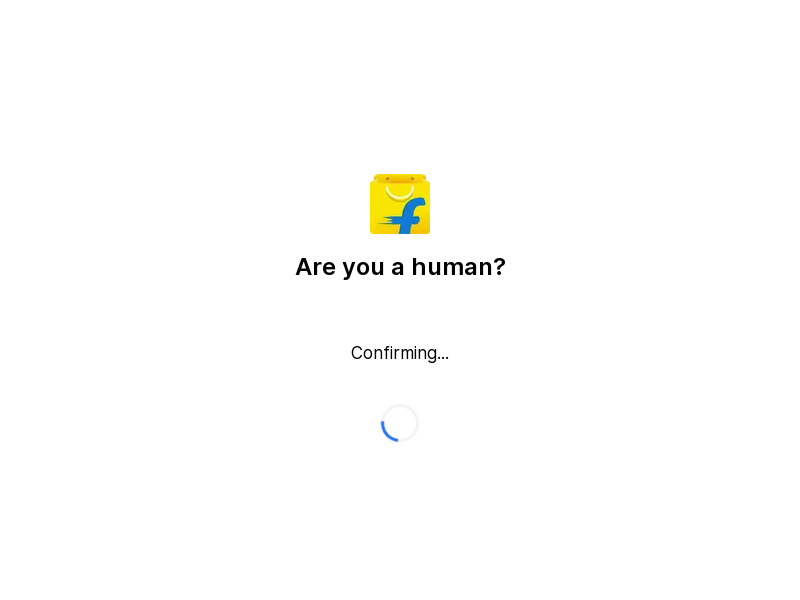

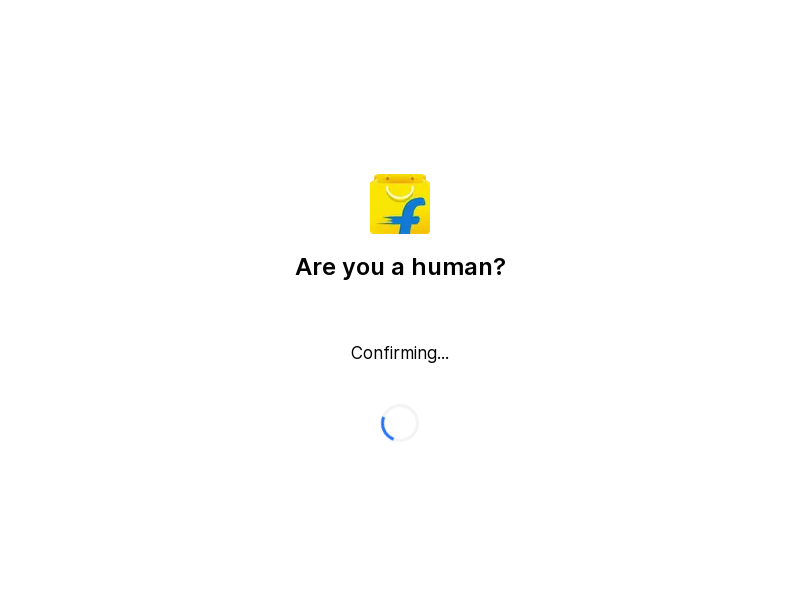